Tests element visibility toggle by clicking hide button and verifying text box becomes hidden

Starting URL: https://rahulshettyacademy.com/AutomationPractice/

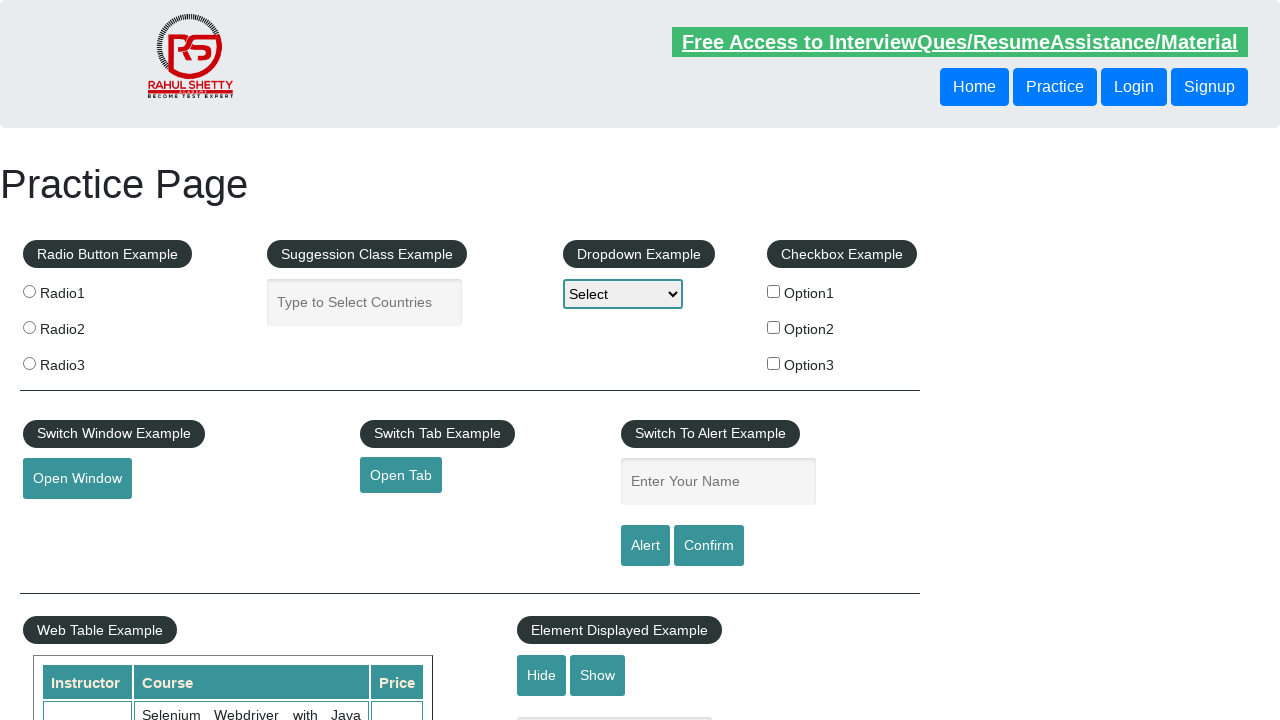

Verified that text box is initially visible
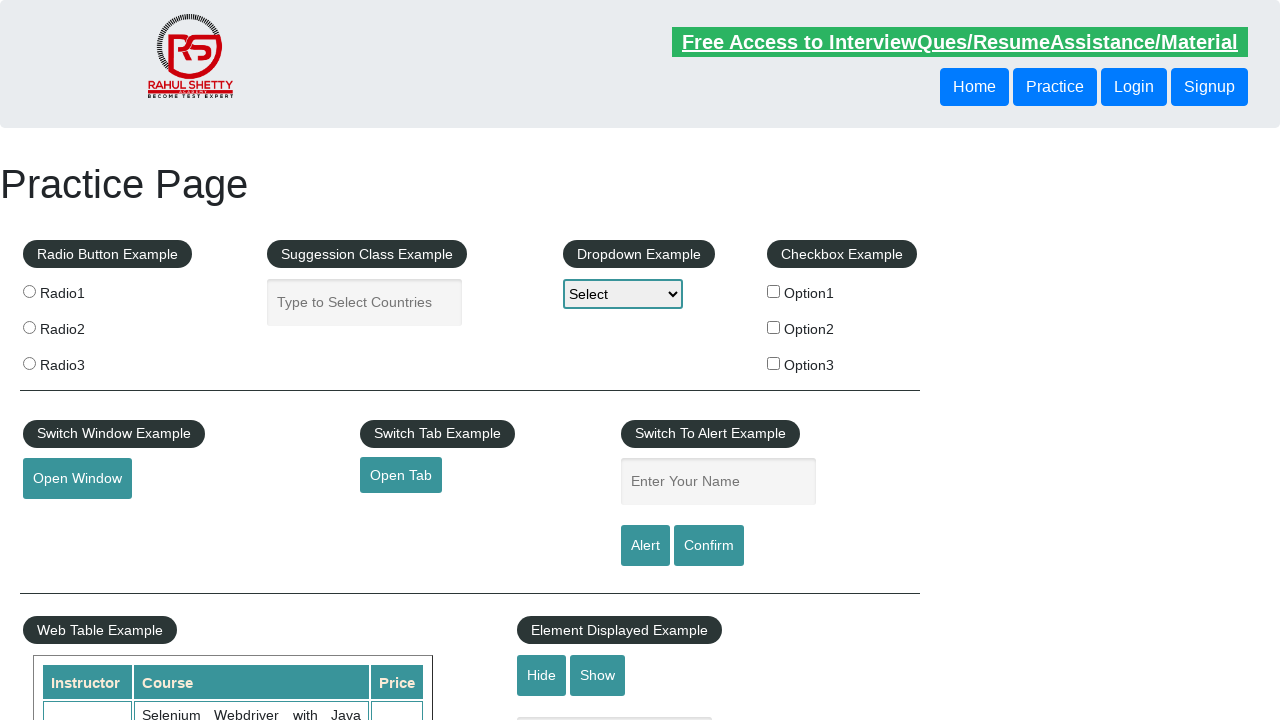

Clicked hide button to toggle text box visibility at (542, 675) on #hide-textbox
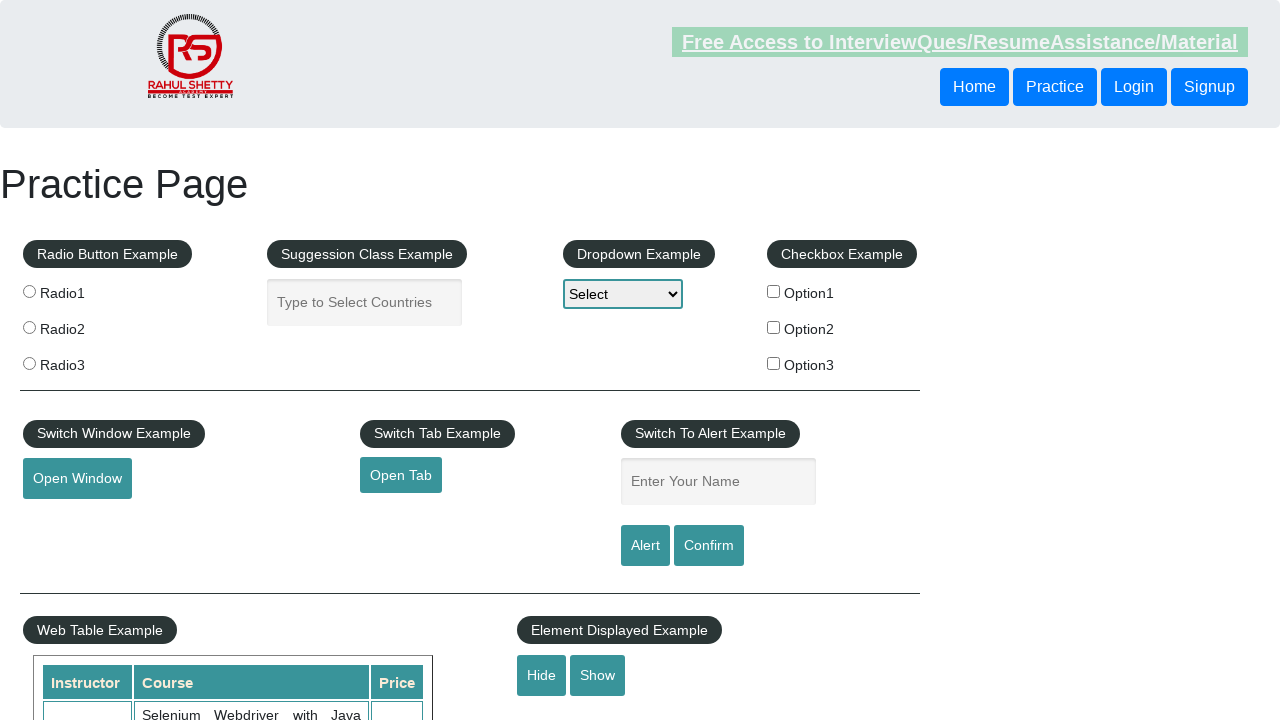

Verified that text box is now hidden after clicking hide button
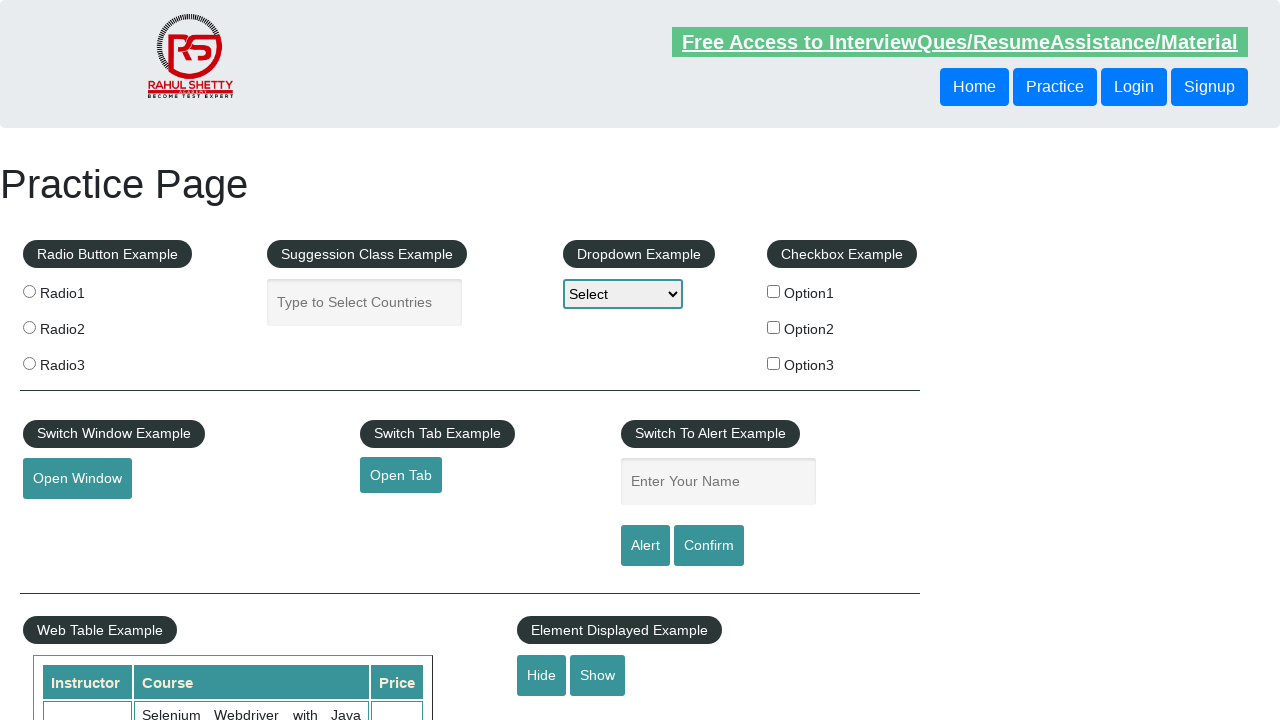

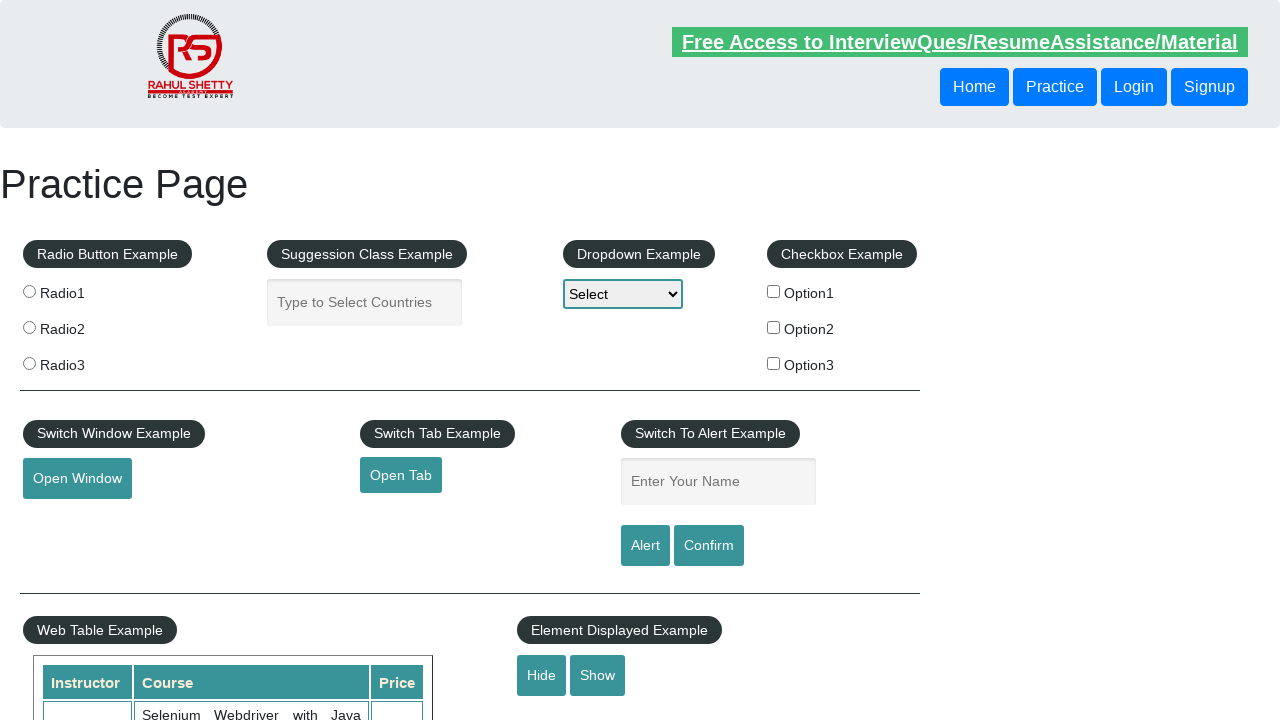